Tests radio button functionality on DemoQA site by navigating to the Elements section, clicking on Radio Button menu item, and selecting different radio button options (Yes and Impressive).

Starting URL: https://demoqa.com/

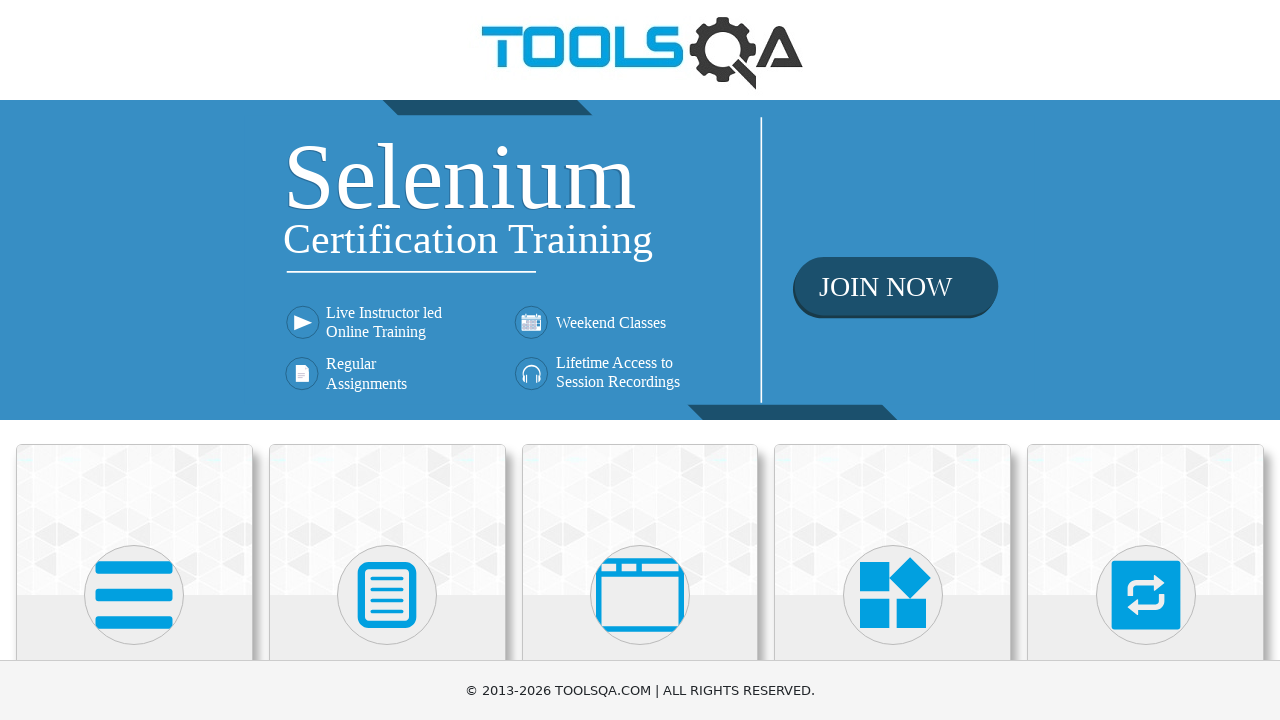

Clicked on Elements card to navigate to Elements section at (134, 520) on (//div[@class='card mt-4 top-card'])[1]
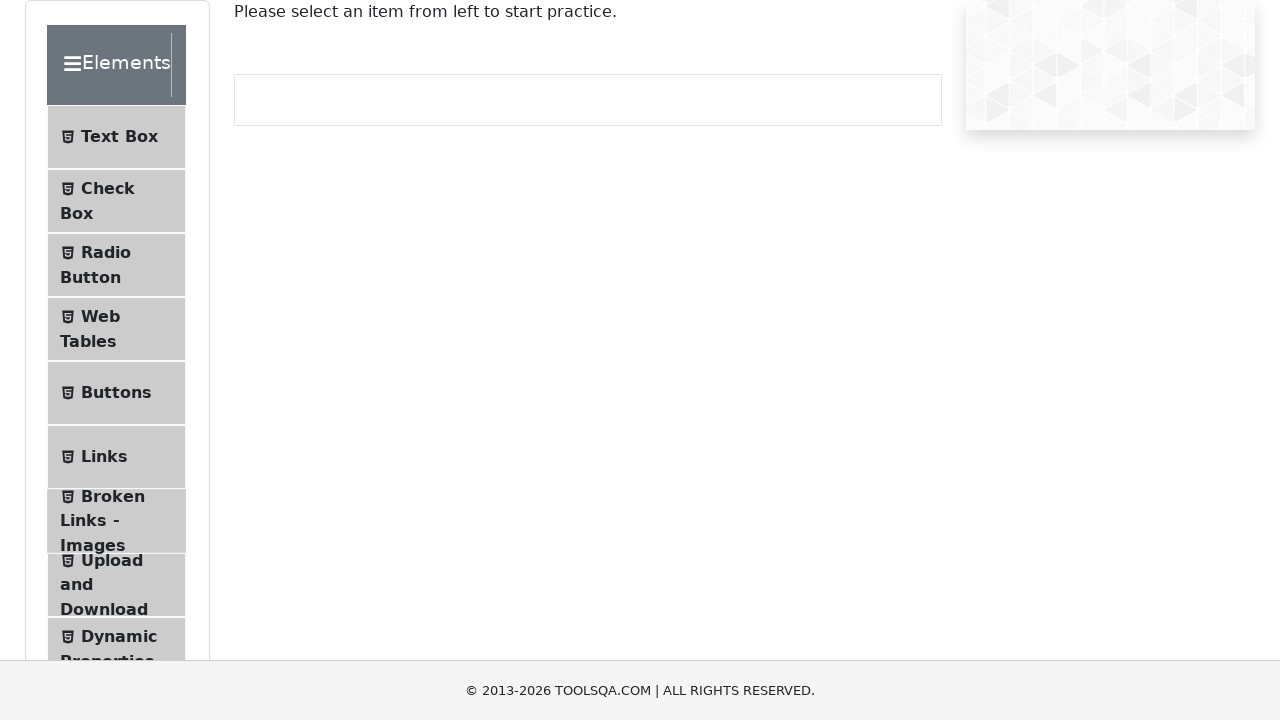

Clicked on Radio Button menu item in sidebar at (106, 252) on xpath=//span[text()='Radio Button']
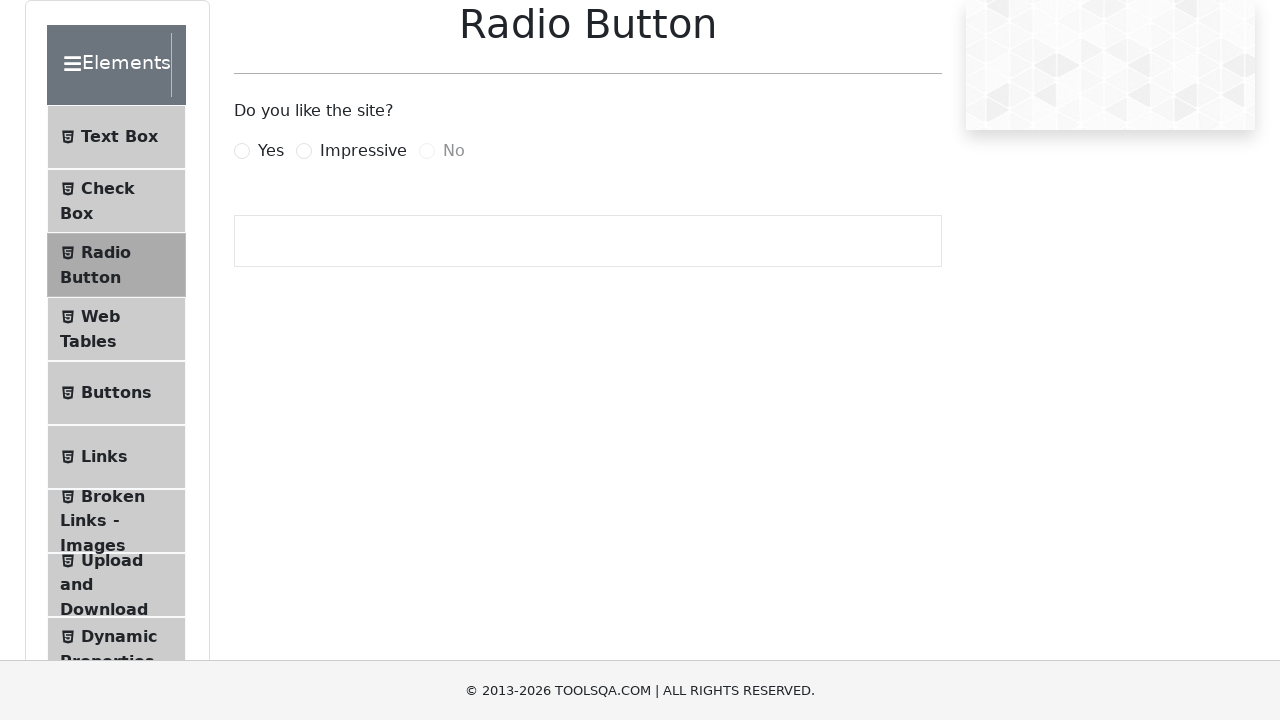

Selected 'Yes' radio button option at (271, 151) on xpath=//label[text()='Yes']
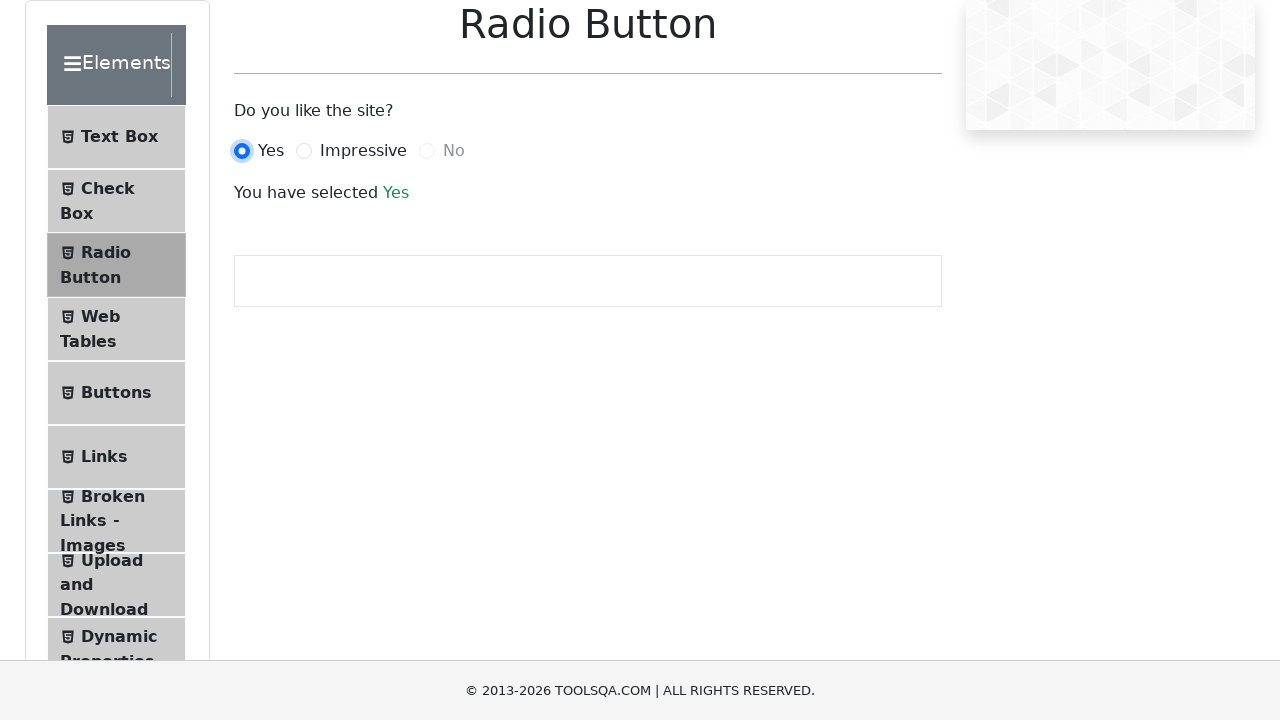

Waited 1 second before selecting next radio button
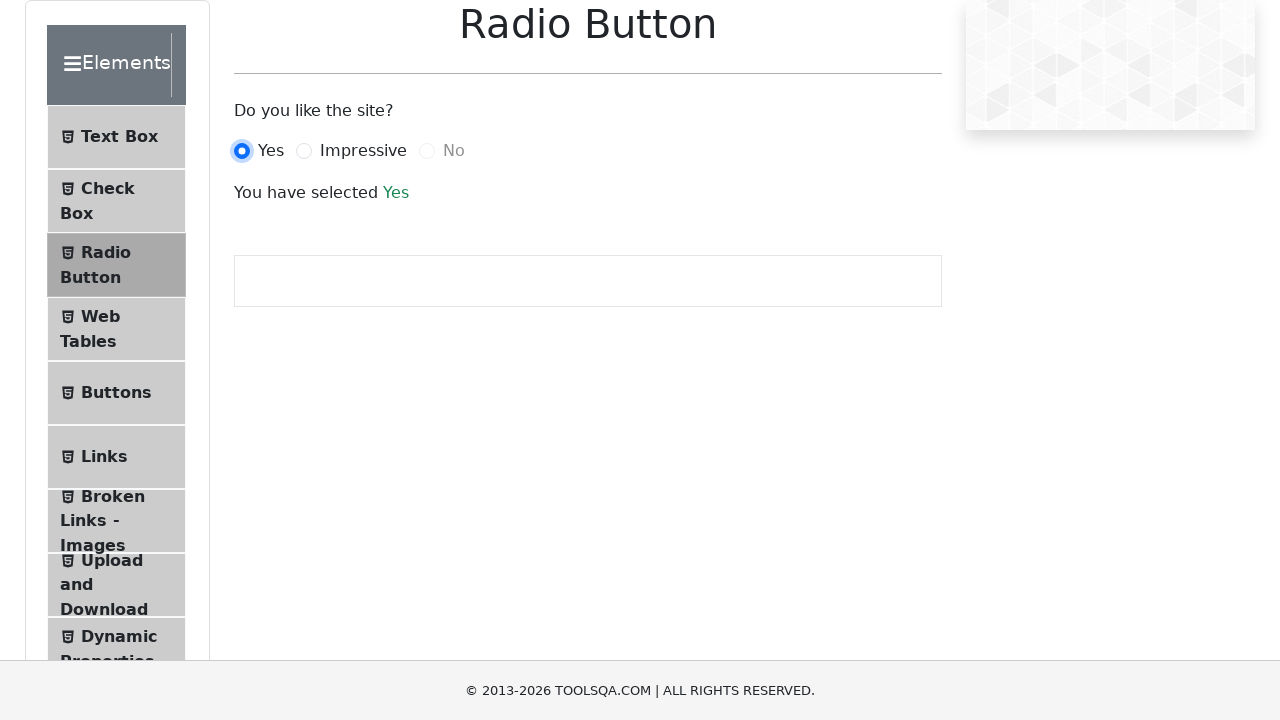

Selected 'Impressive' radio button option at (363, 151) on xpath=//label[text()='Impressive']
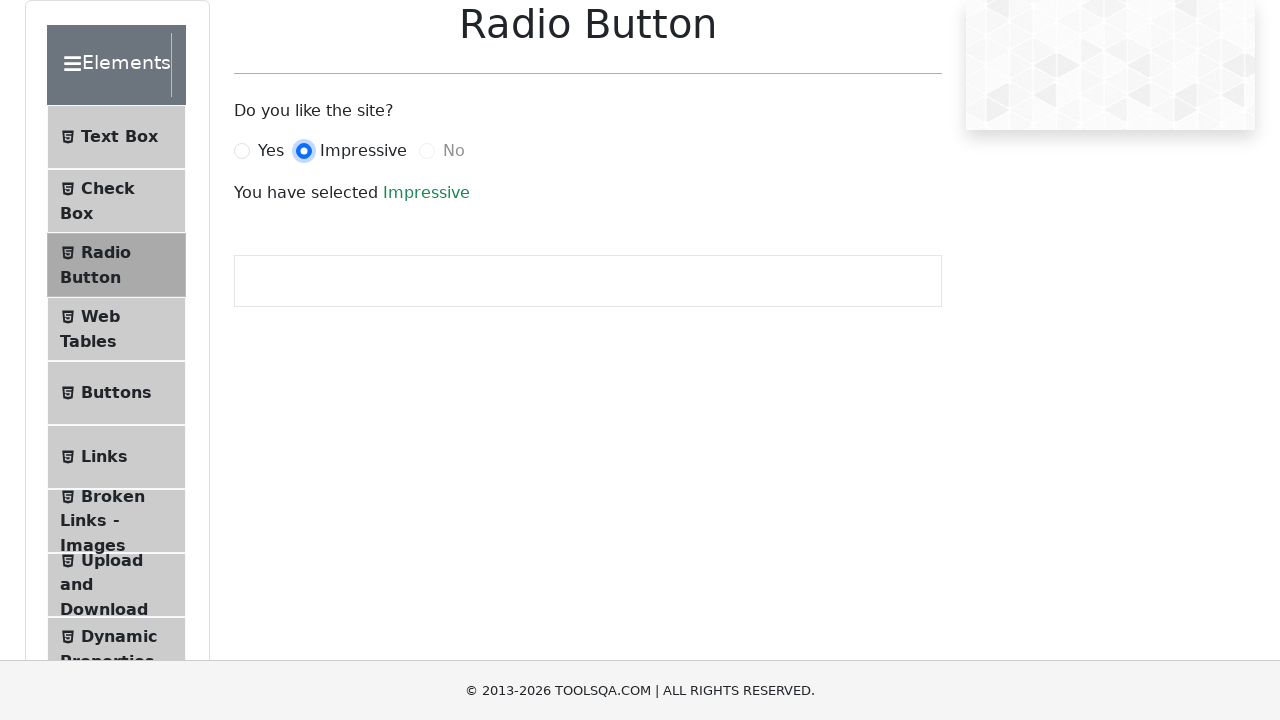

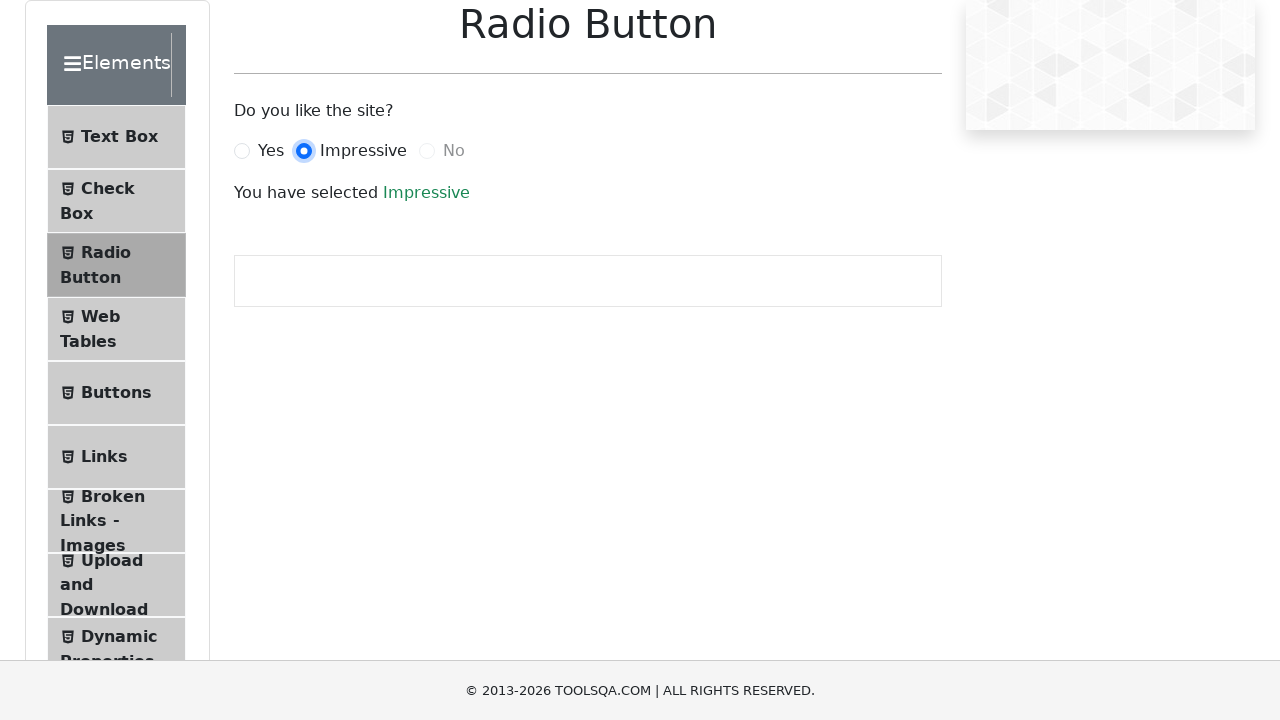